Tests selecting and deselecting checkboxes and radio buttons on a form, verifying their selection states

Starting URL: https://automationfc.github.io/multiple-fields/

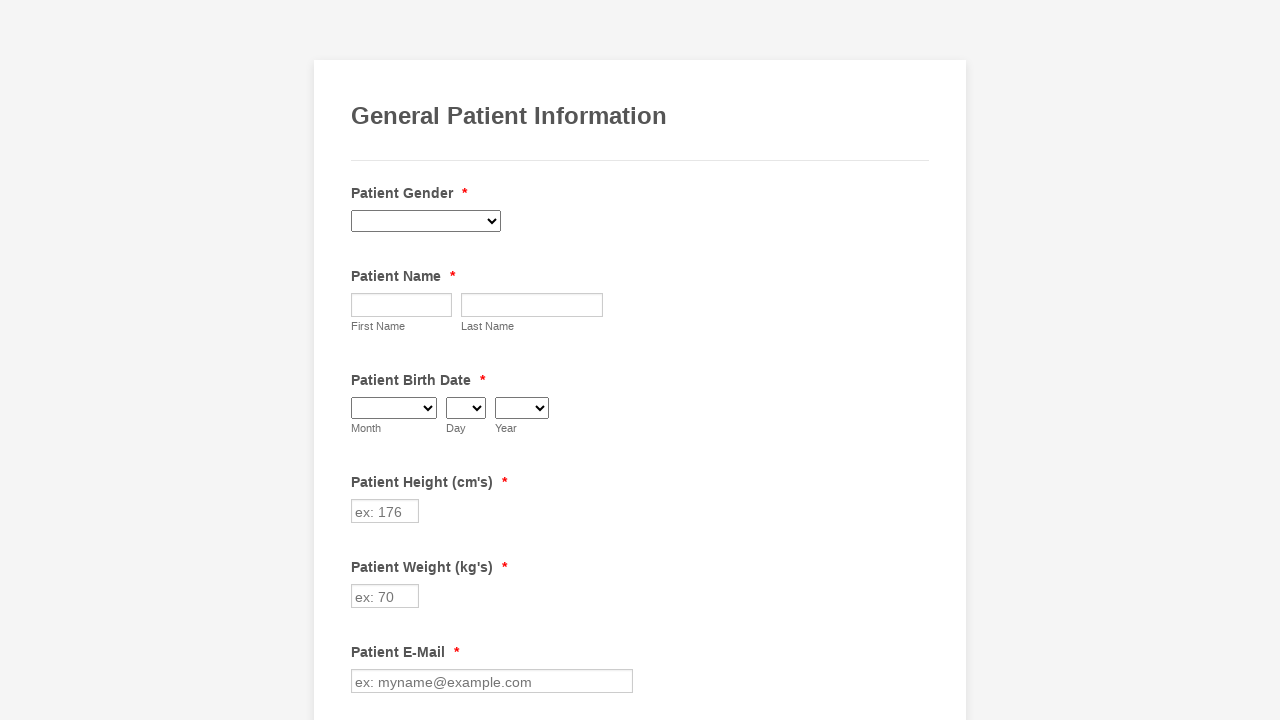

Selected 'Diabetes' checkbox at (362, 360) on xpath=//input[@value='Diabetes']
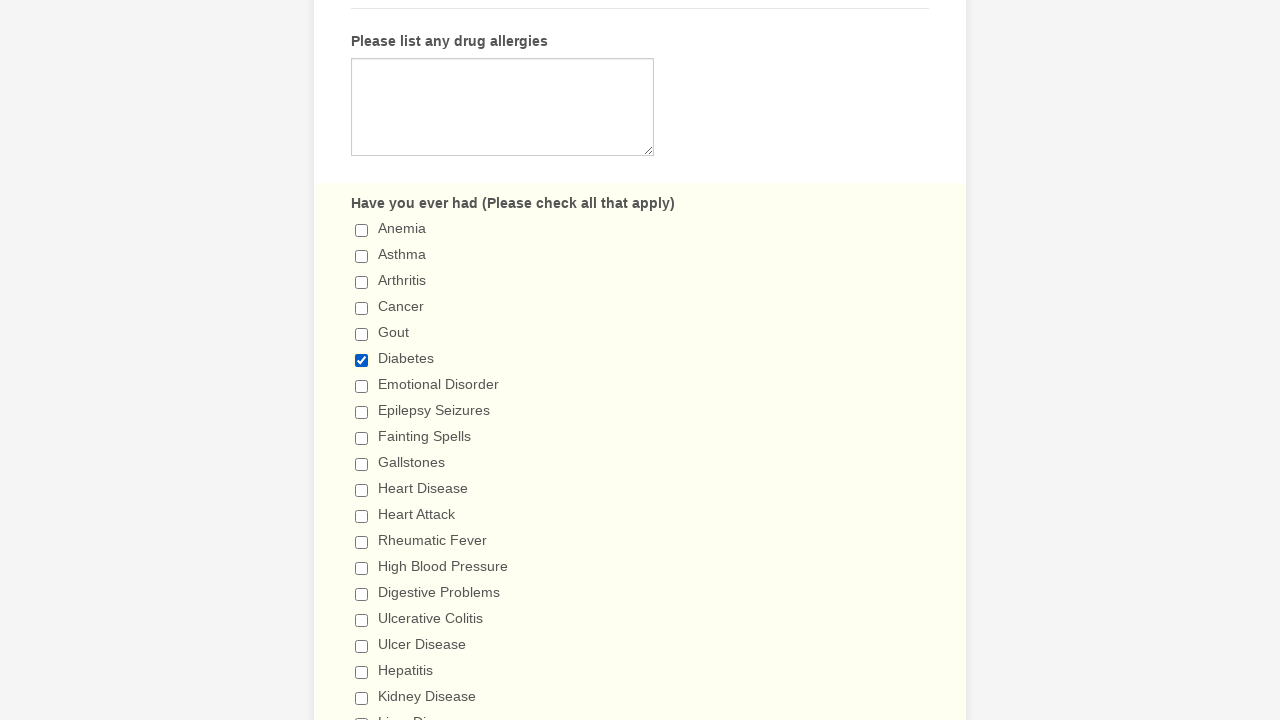

Selected 'Fainting Spells' checkbox at (362, 438) on xpath=//input[@value='Fainting Spells']
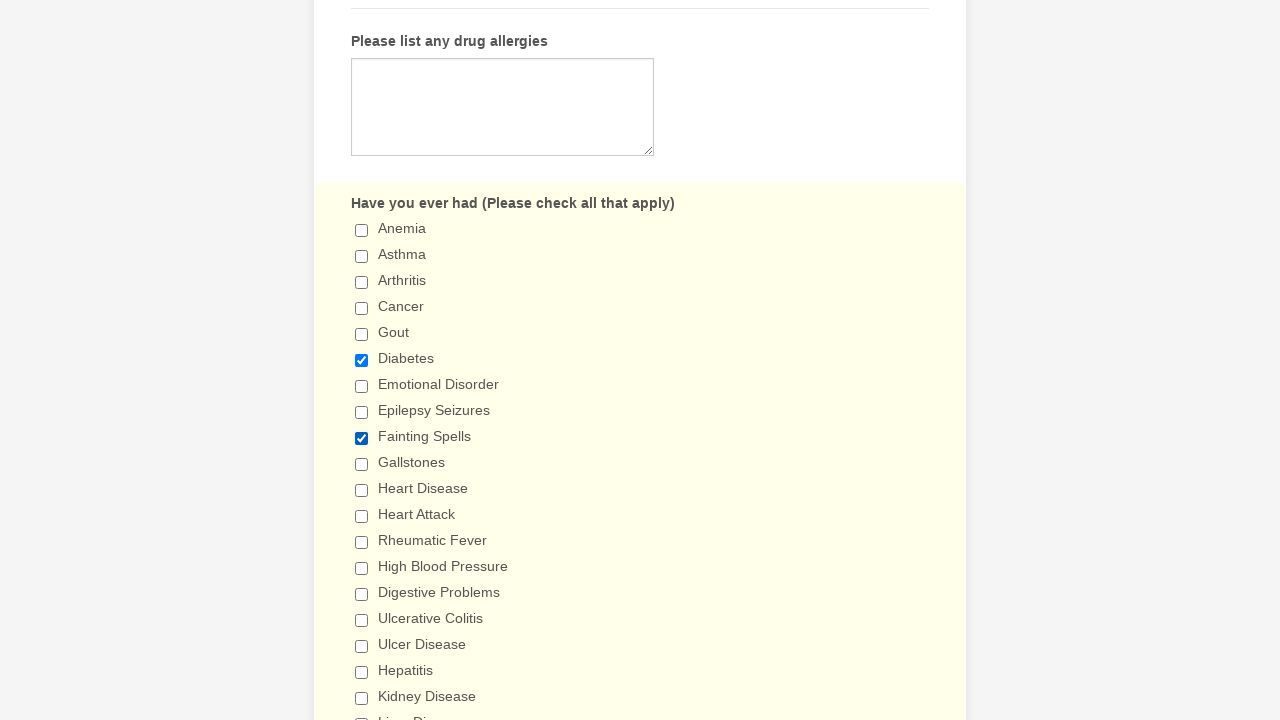

Selected '5+ days' radio button at (362, 361) on xpath=//input[@value='5+ days']
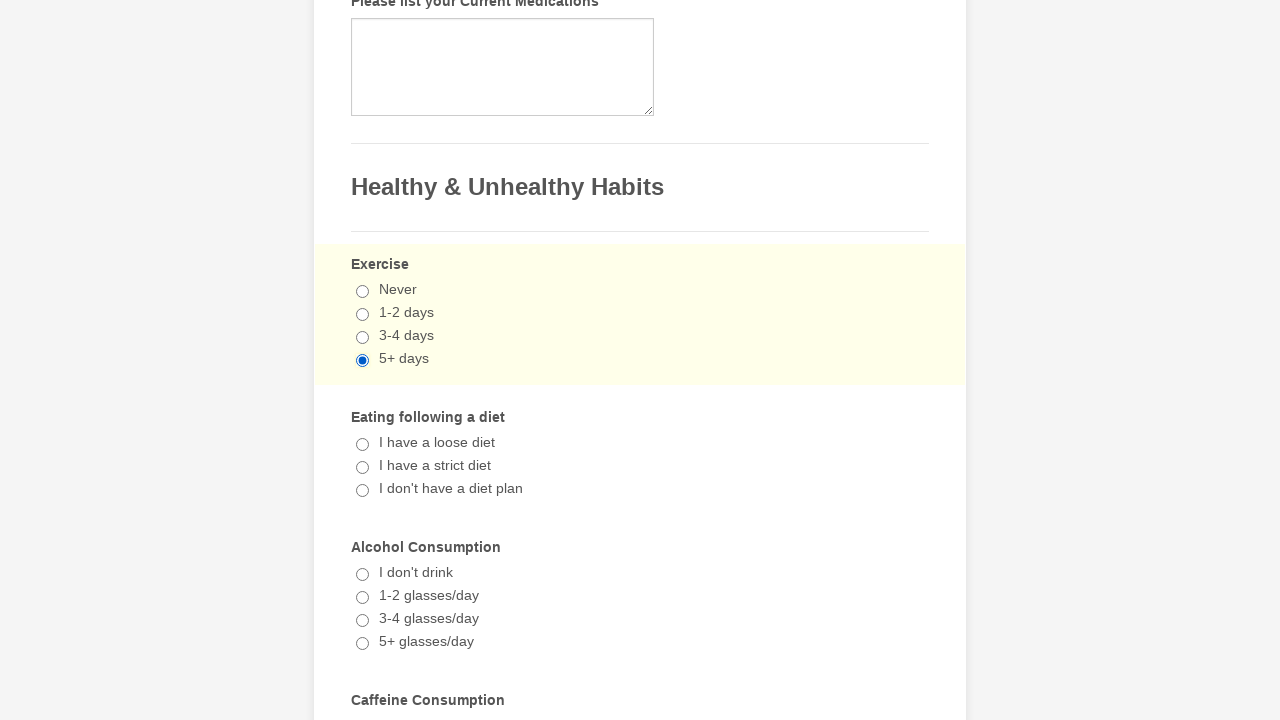

Selected '1-2 cups/day' radio button at (362, 361) on xpath=//input[@value='1-2 cups/day']
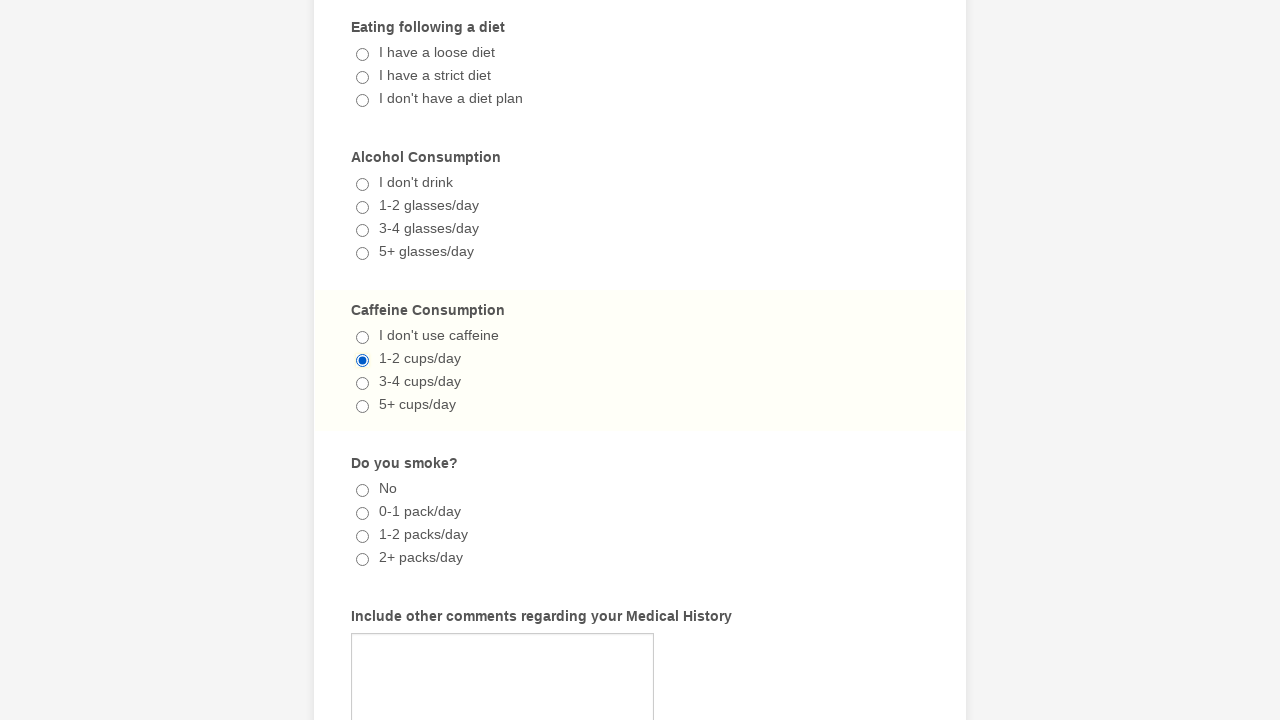

Deselected 'Diabetes' checkbox at (362, 360) on xpath=//input[@value='Diabetes']
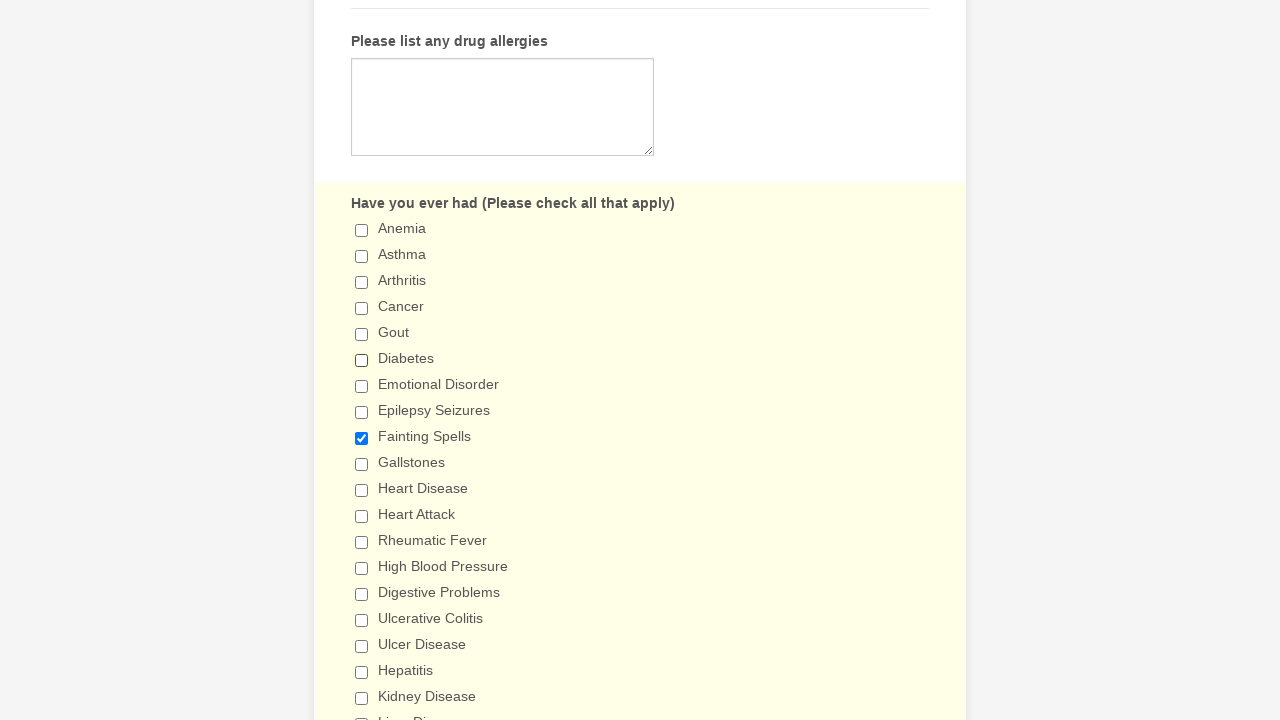

Deselected 'Fainting Spells' checkbox at (362, 438) on xpath=//input[@value='Fainting Spells']
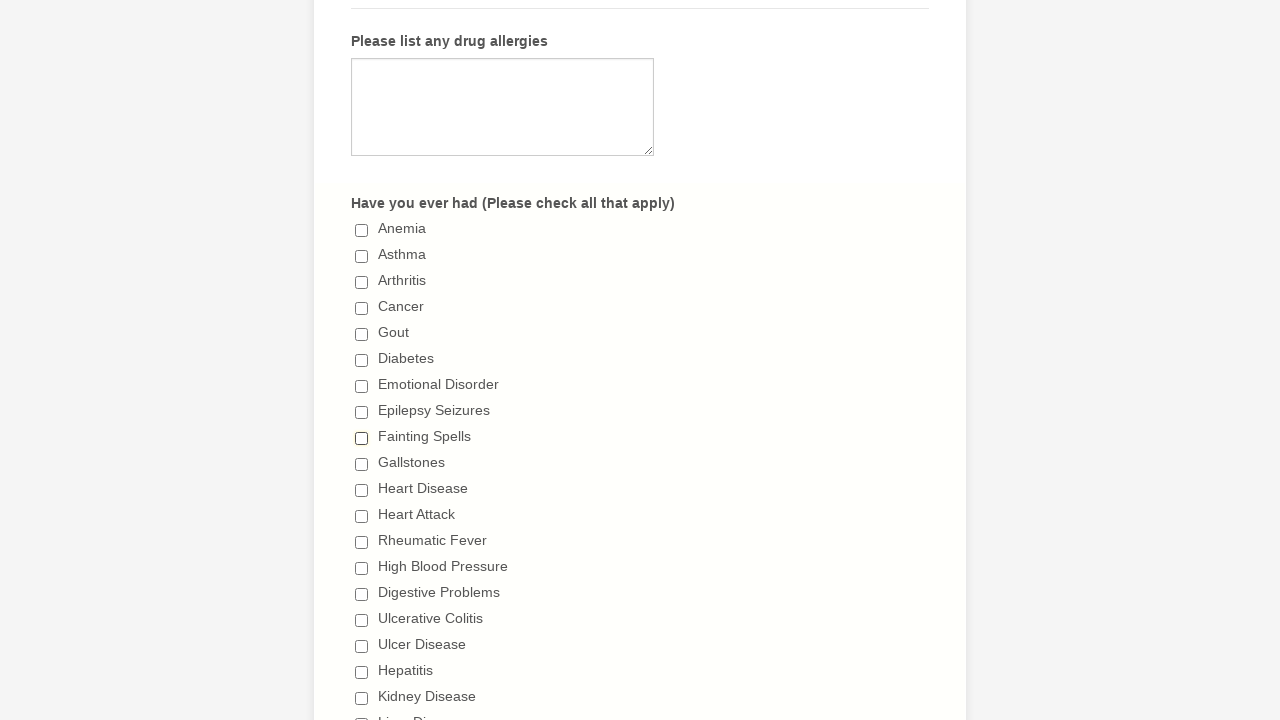

Attempted to deselect '5+ days' radio button (radio buttons cannot be deselected this way) at (362, 361) on xpath=//input[@value='5+ days']
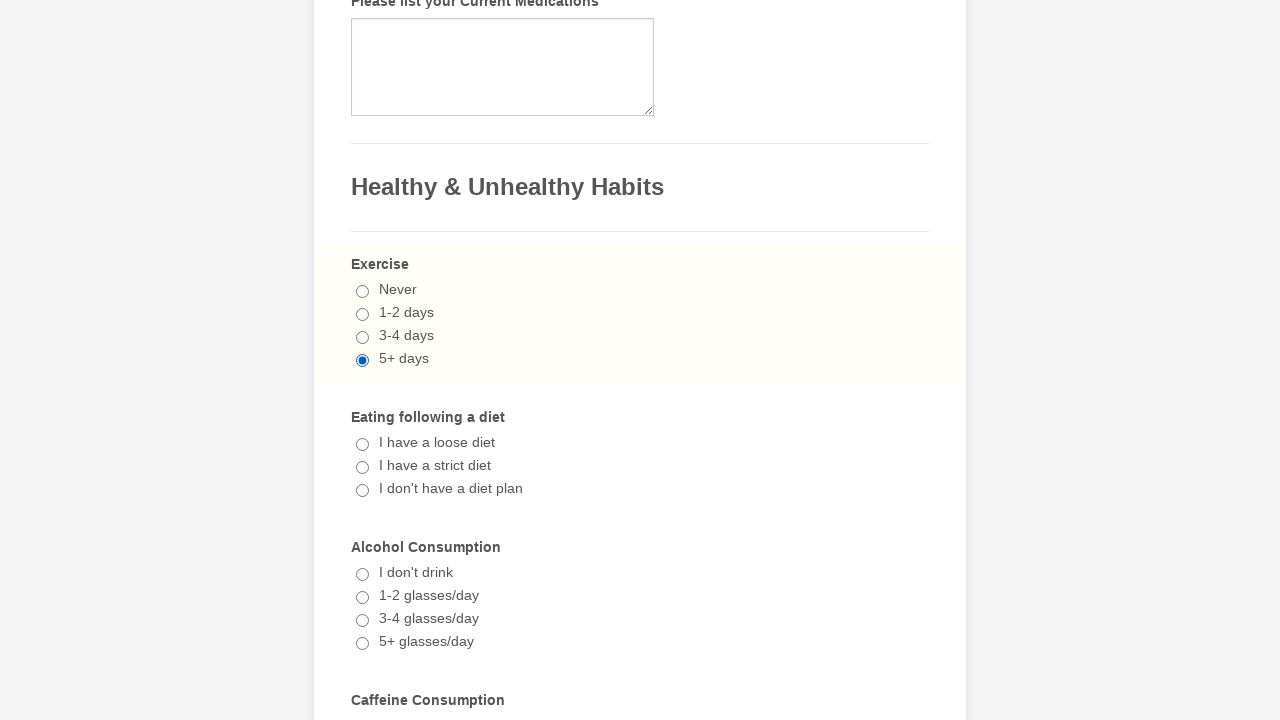

Attempted to deselect '1-2 cups/day' radio button (radio buttons cannot be deselected this way) at (362, 361) on xpath=//input[@value='1-2 cups/day']
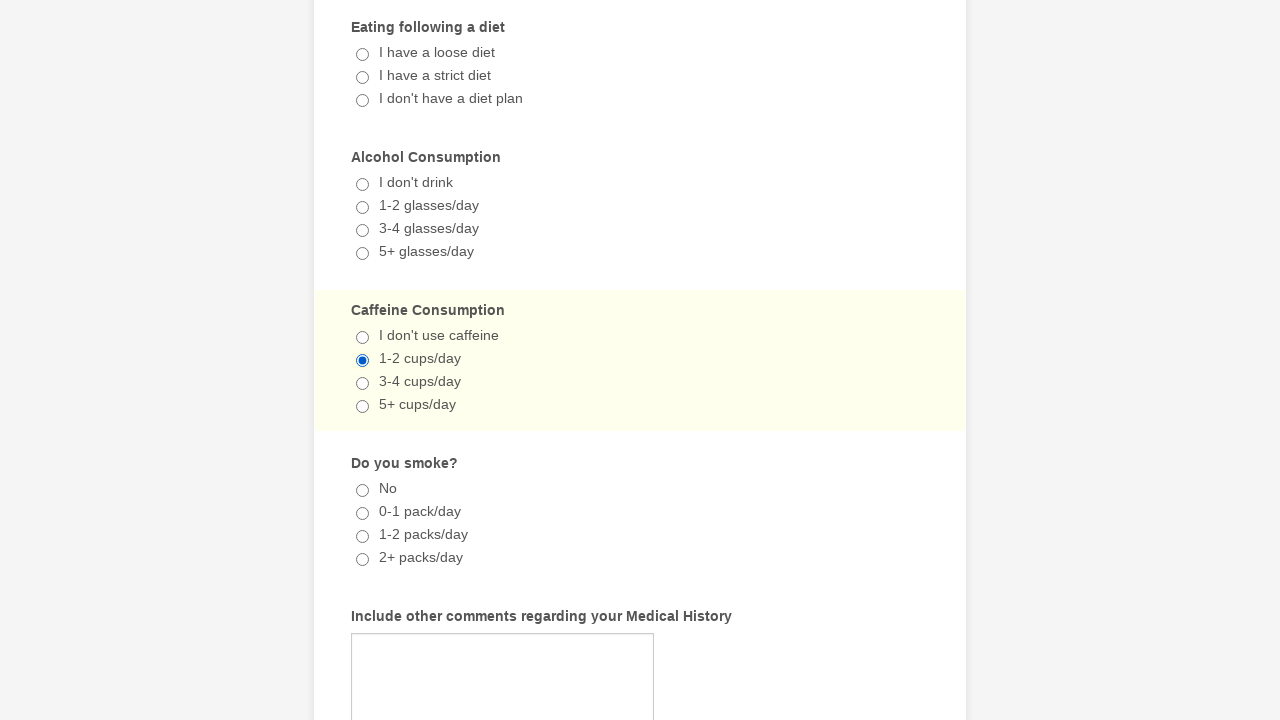

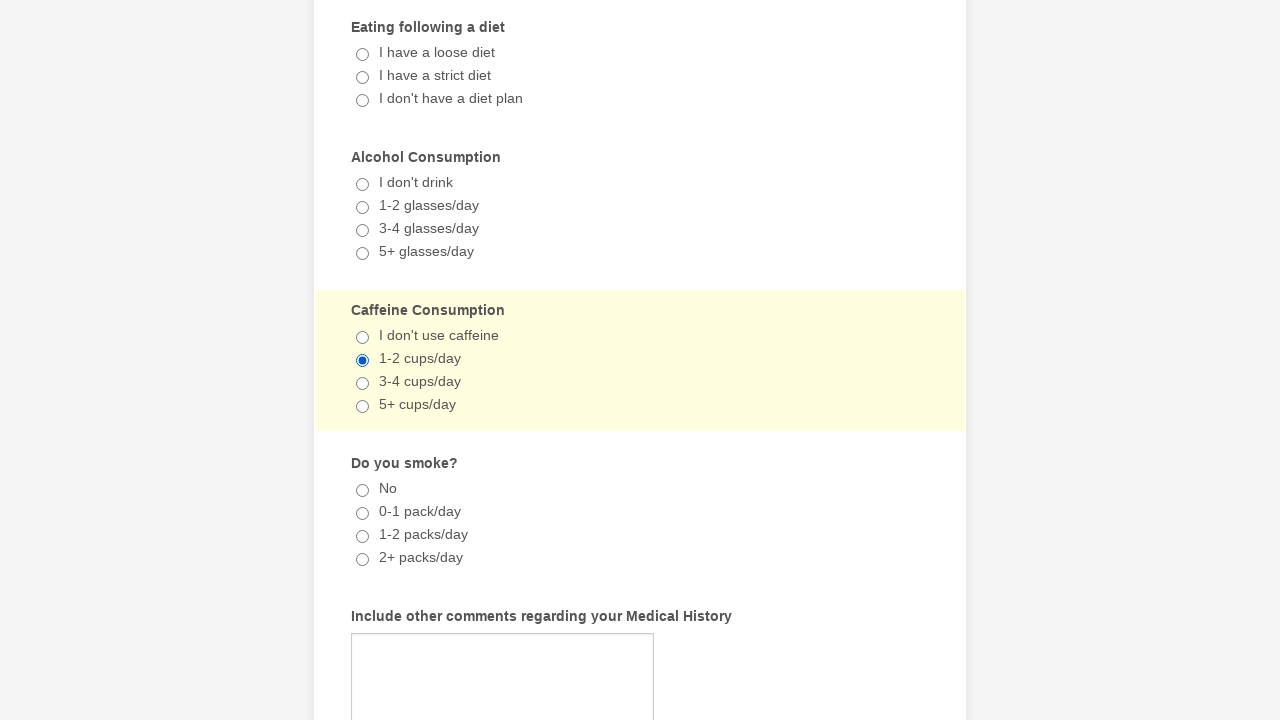